Tests the search filter functionality on a table by entering "Rice" in the search field and verifying that the results are filtered correctly

Starting URL: https://rahulshettyacademy.com/seleniumPractise/#/offers

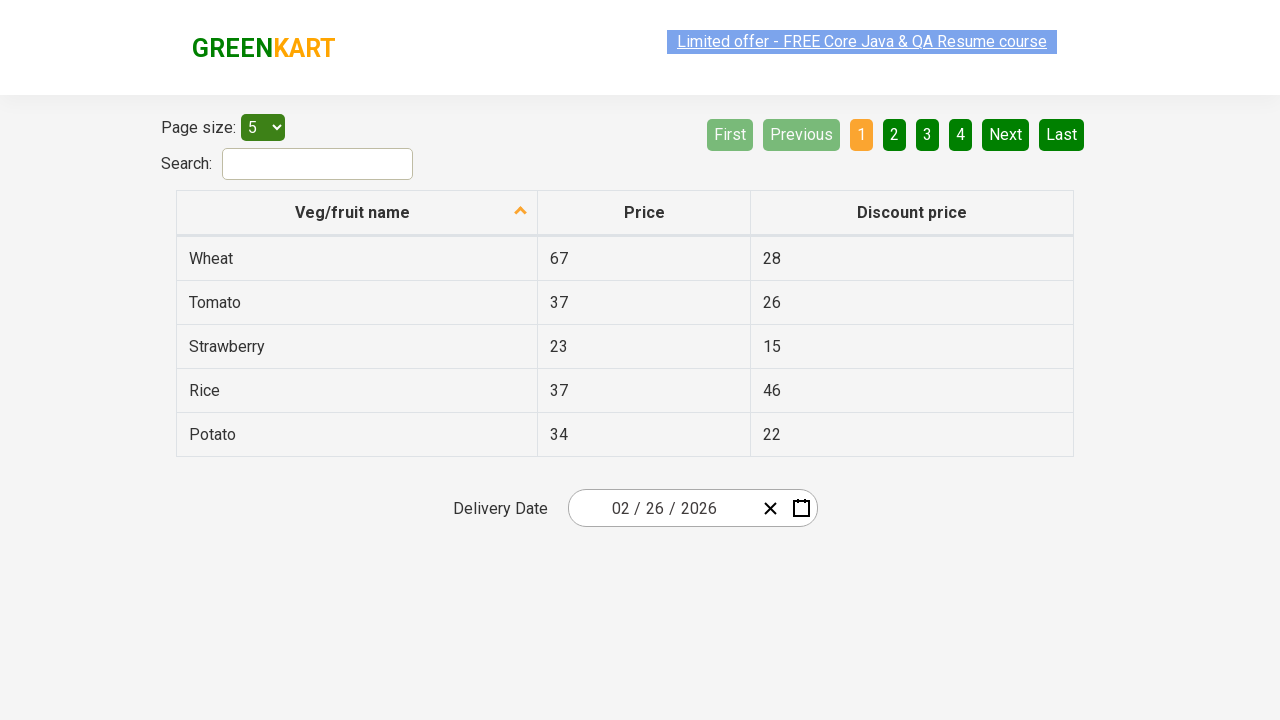

Entered 'Rice' in the search field on #search-field
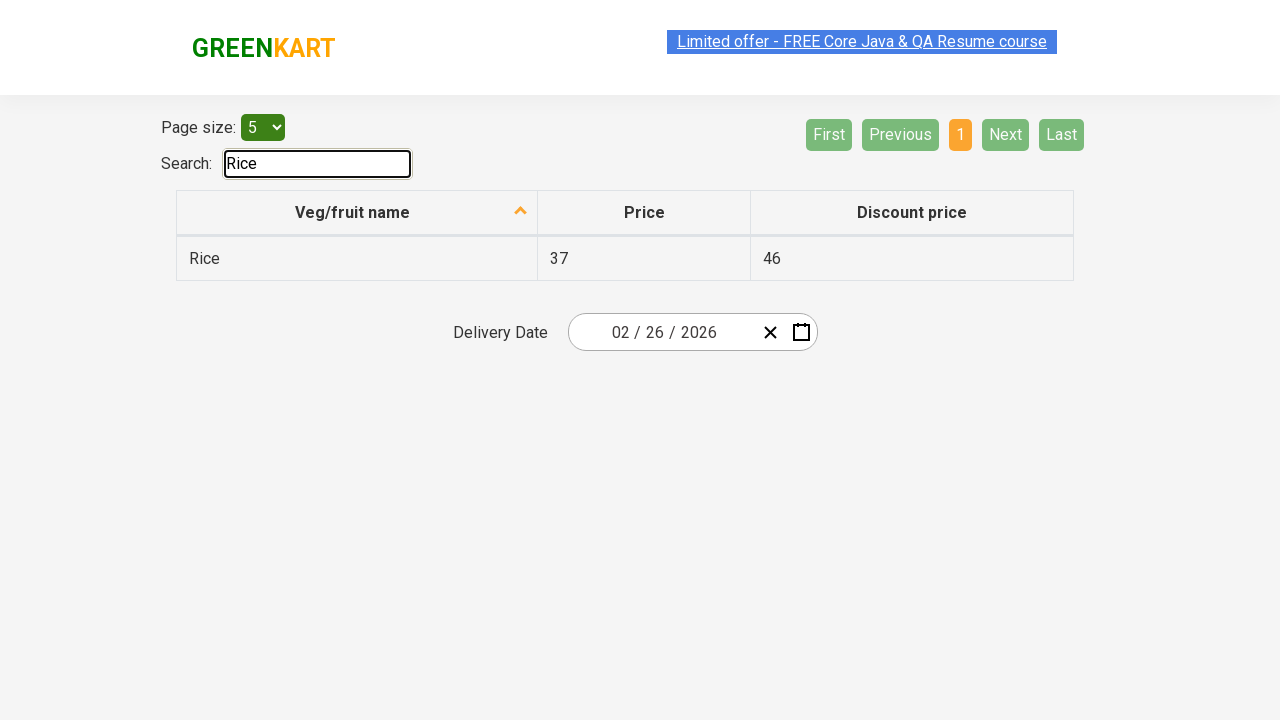

Filtered results appeared in the table
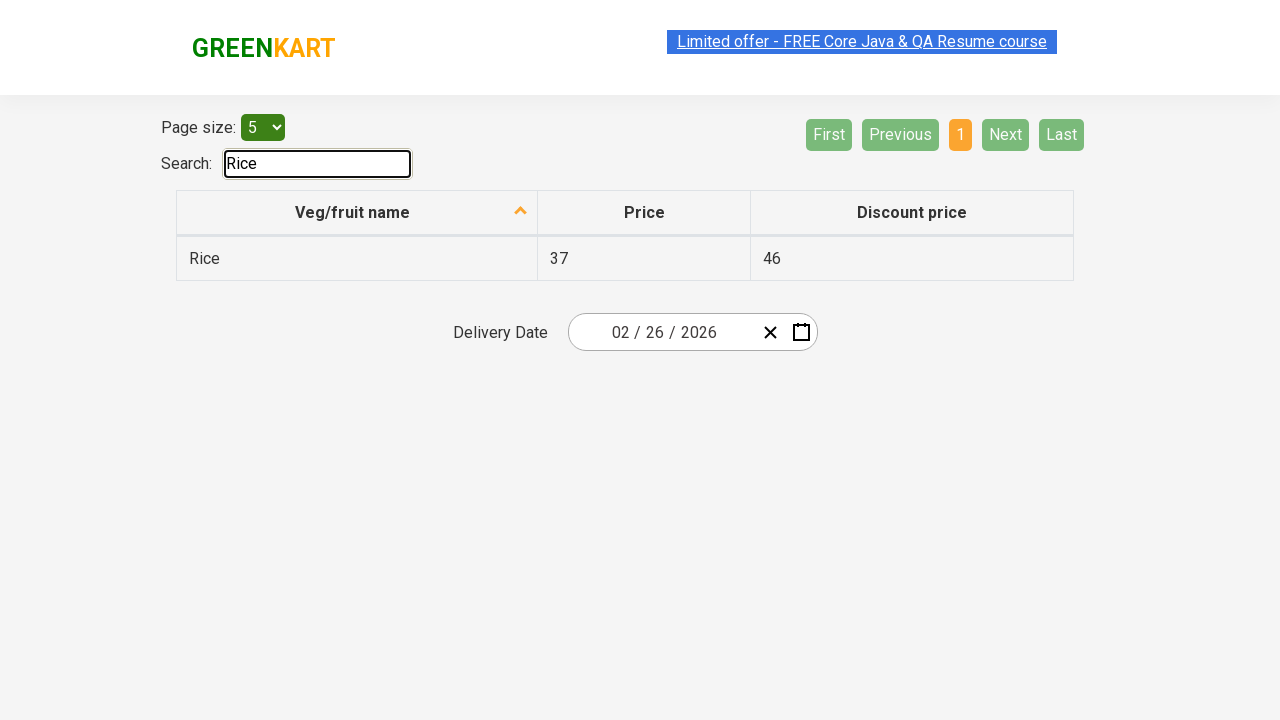

Verified filtered result contains 'Rice': Rice
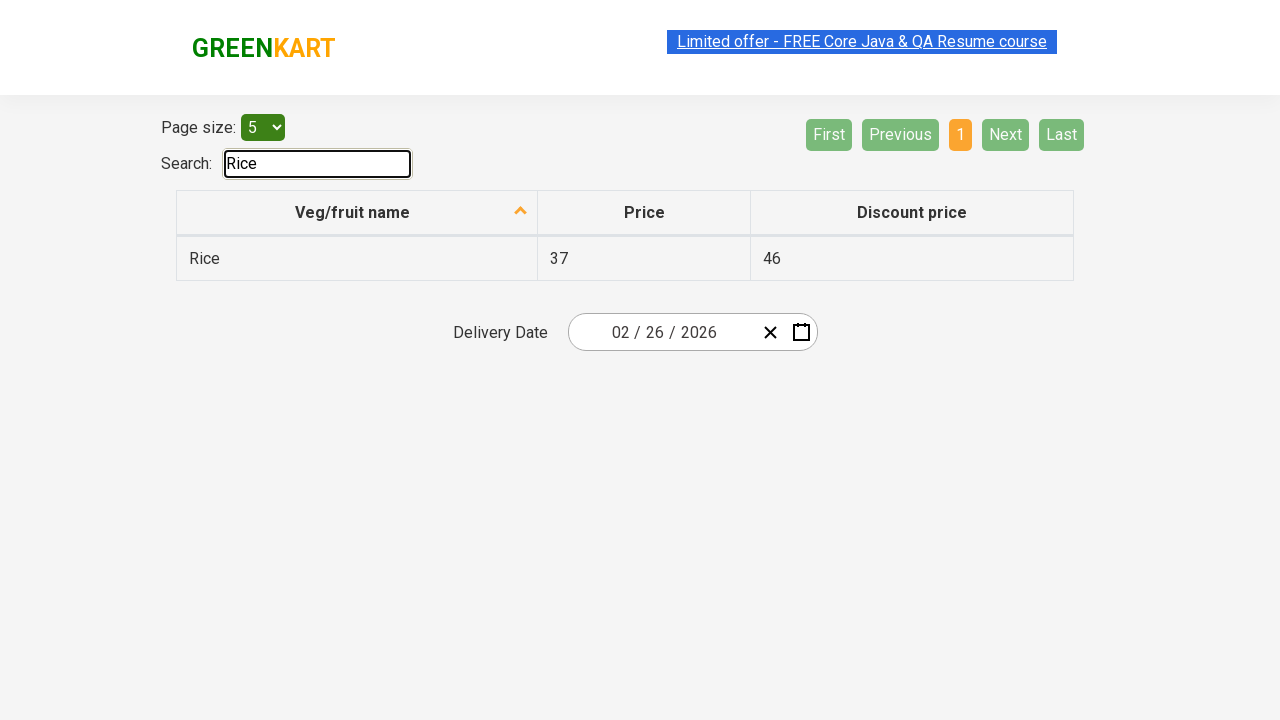

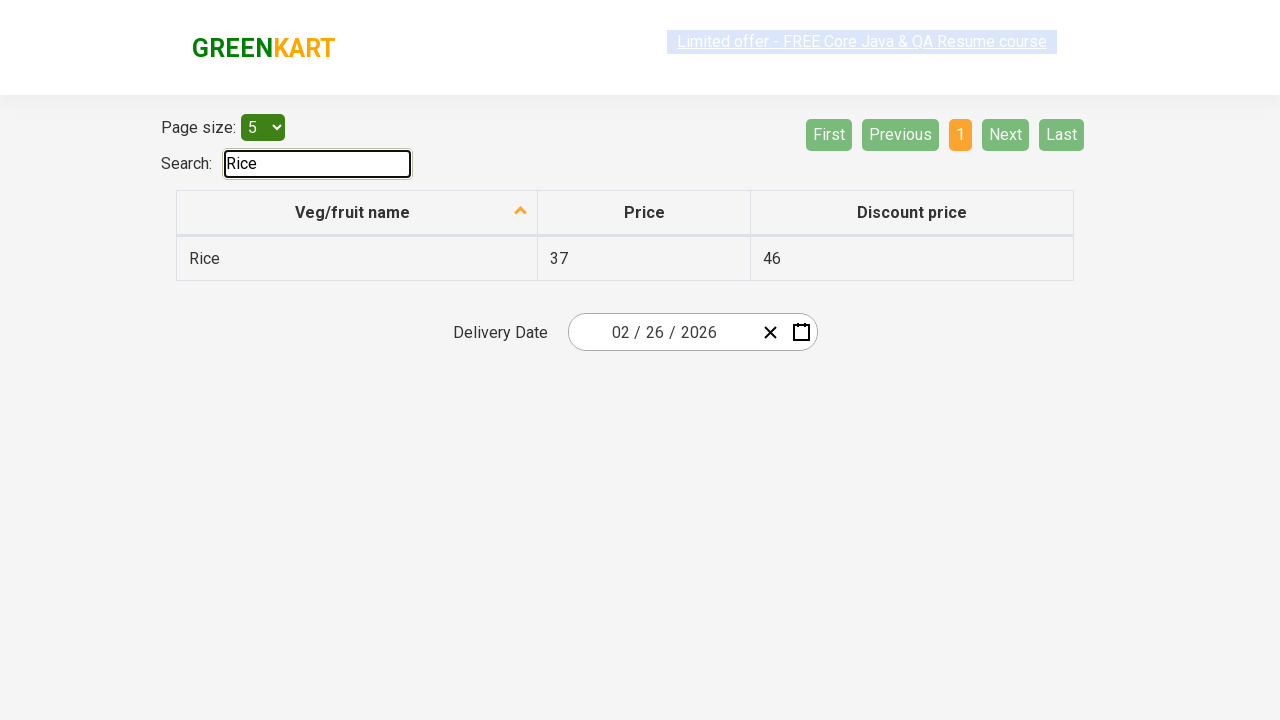